Tests the shopping cart functionality by adding vegetables to cart, applying promo code, and completing checkout with country selection

Starting URL: https://rahulshettyacademy.com/seleniumPractise/#/

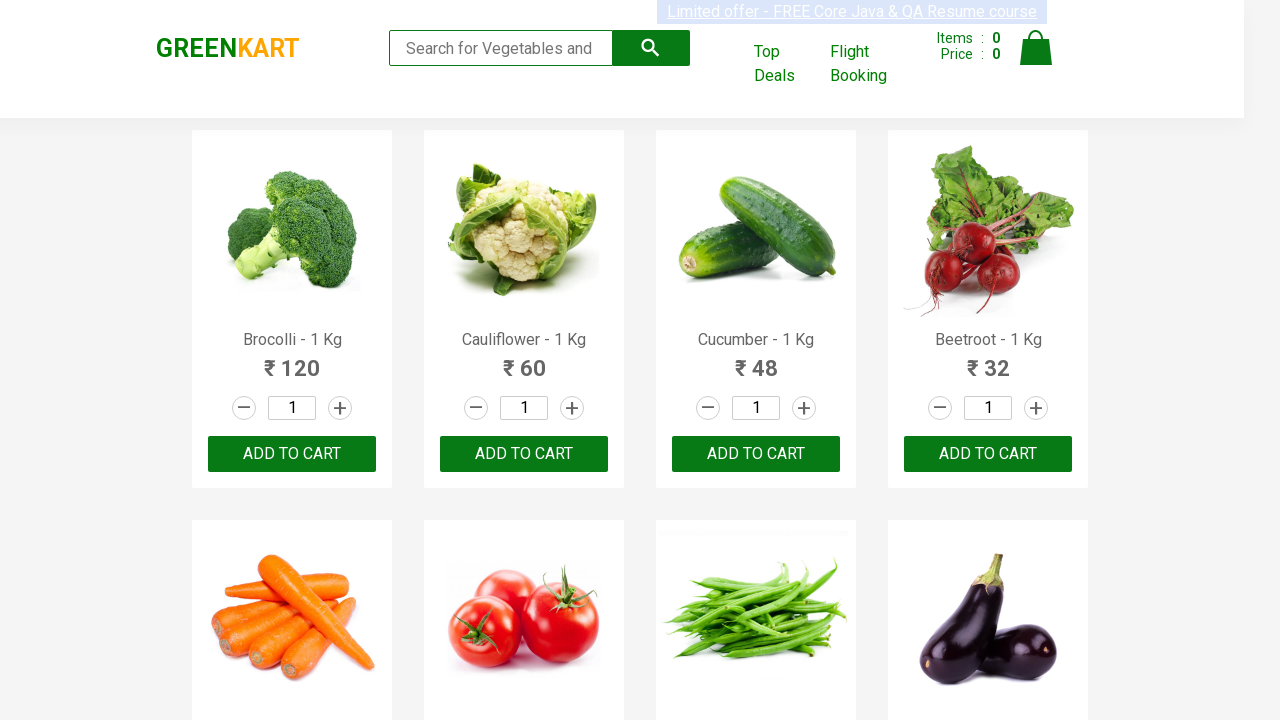

Retrieved list of all product names on the page
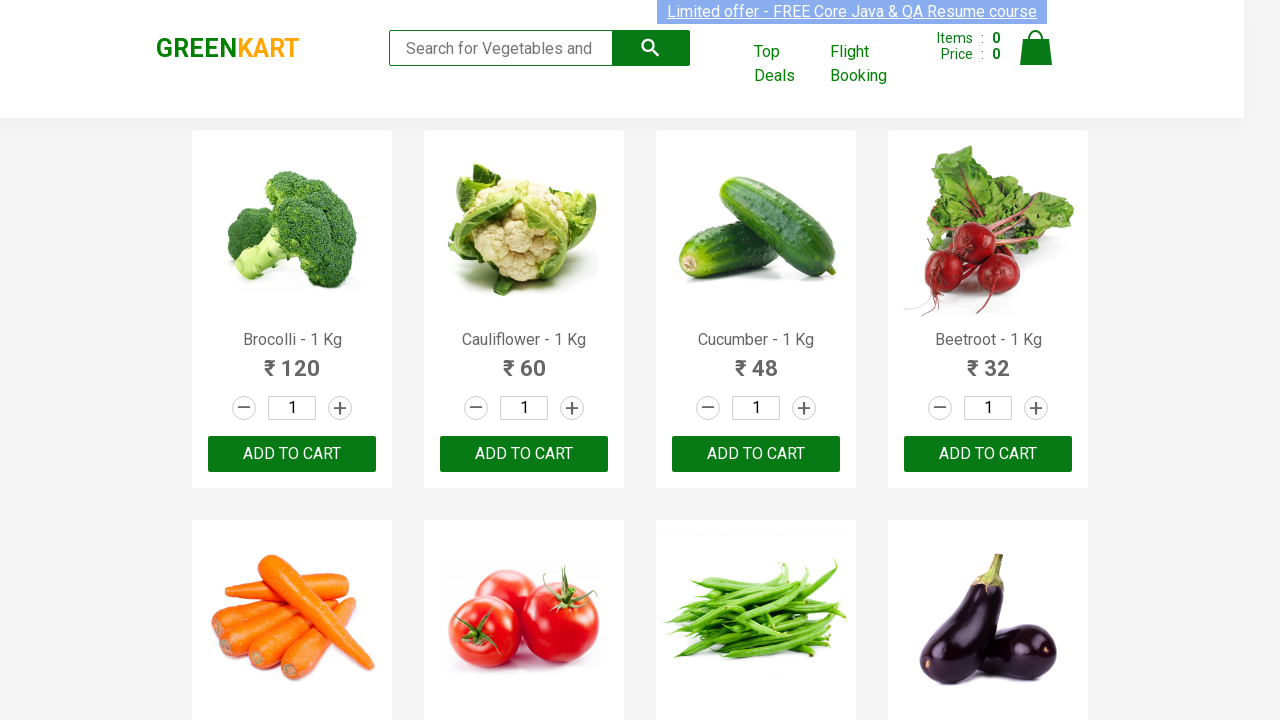

Added Cucumber to cart at (756, 454) on div.product-action button >> nth=2
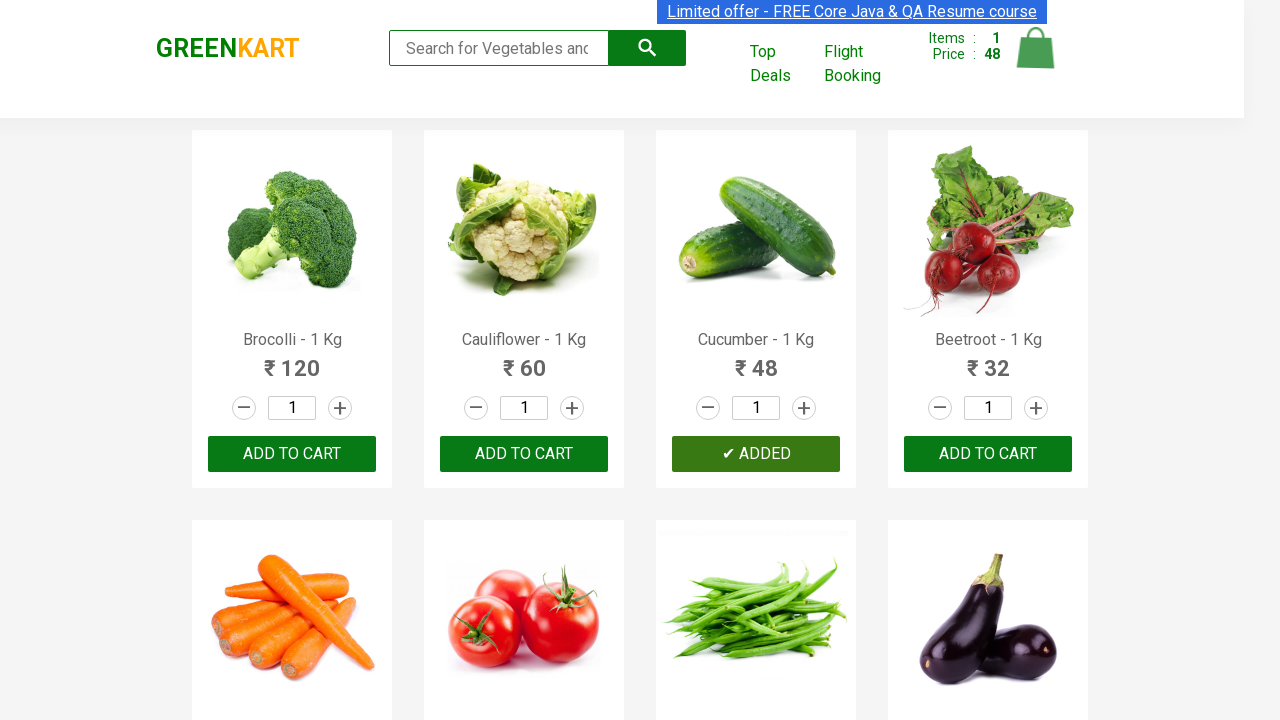

Added Carrot to cart at (292, 360) on div.product-action button >> nth=4
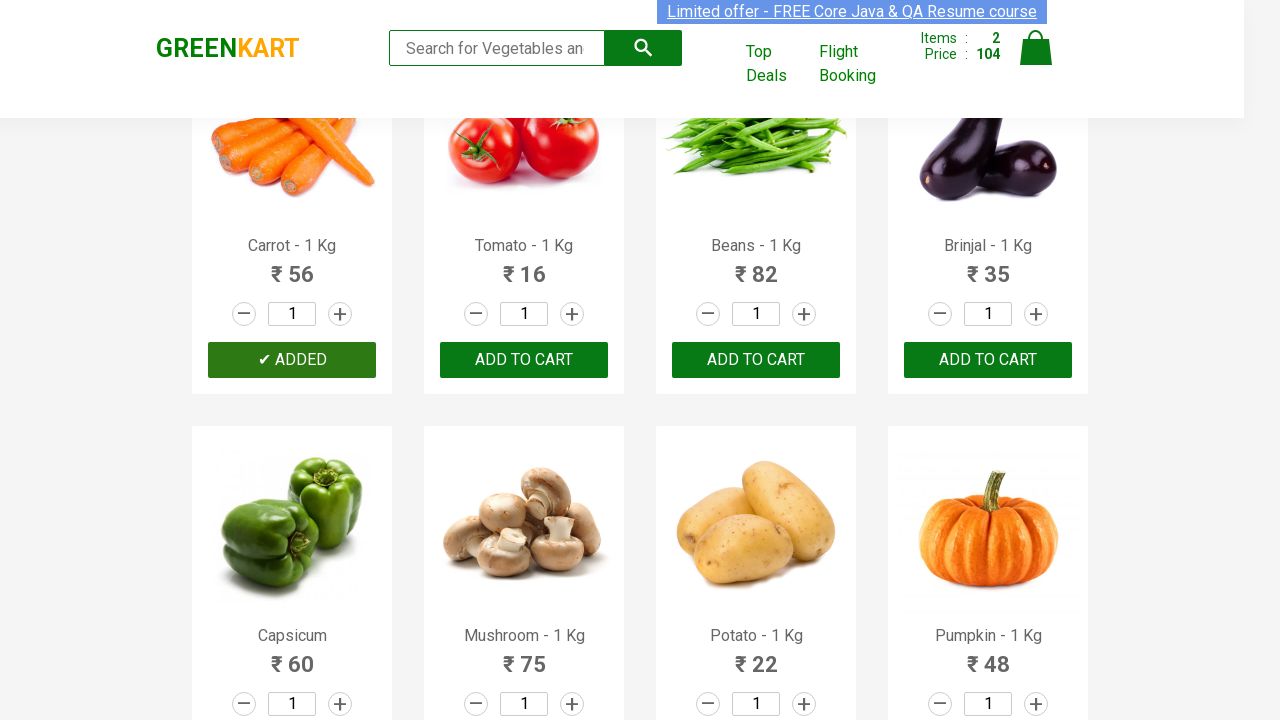

Added Potato to cart at (756, 360) on div.product-action button >> nth=10
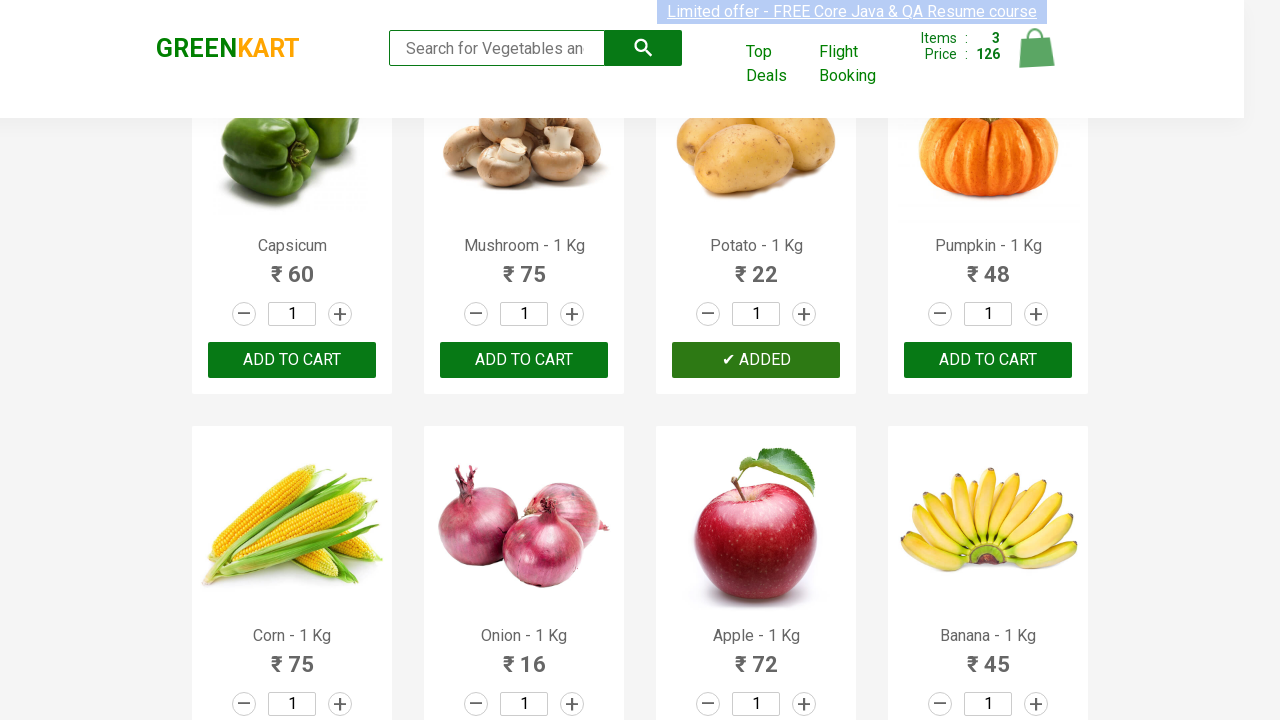

Clicked on cart icon to view cart at (1036, 48) on img[alt='Cart']
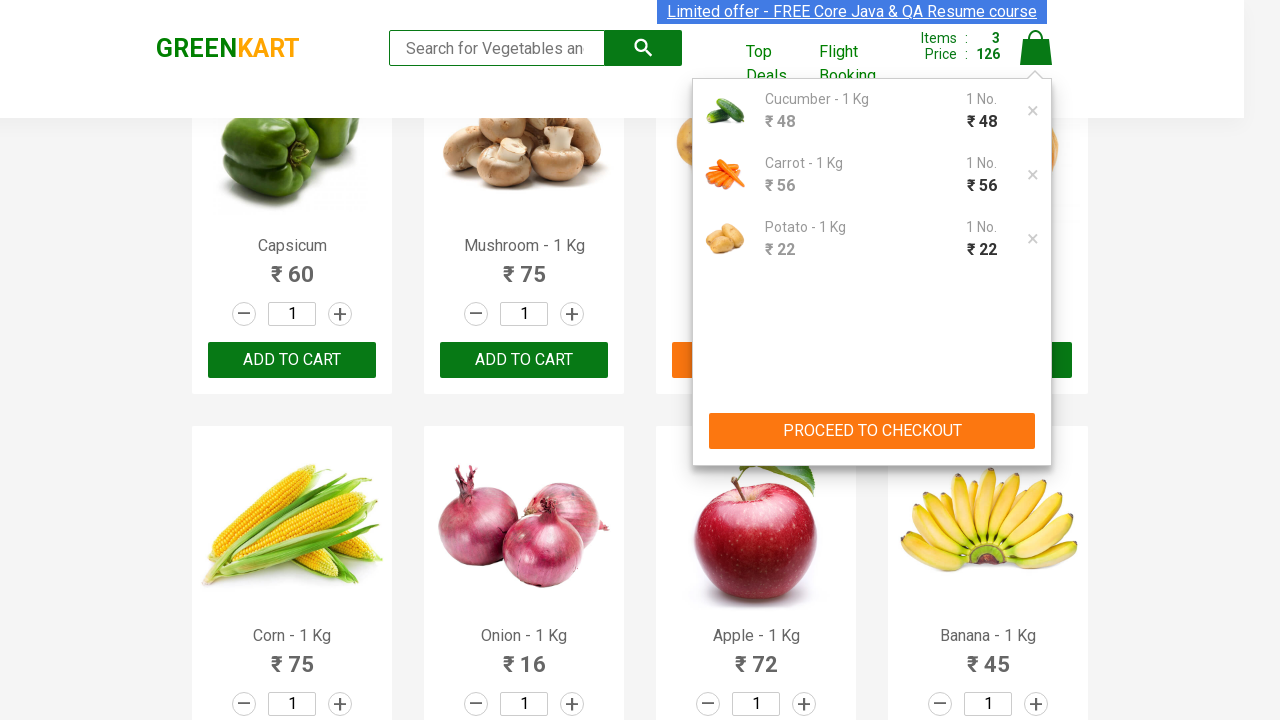

Clicked PROCEED TO CHECKOUT button at (872, 431) on xpath=//button[normalize-space()='PROCEED TO CHECKOUT']
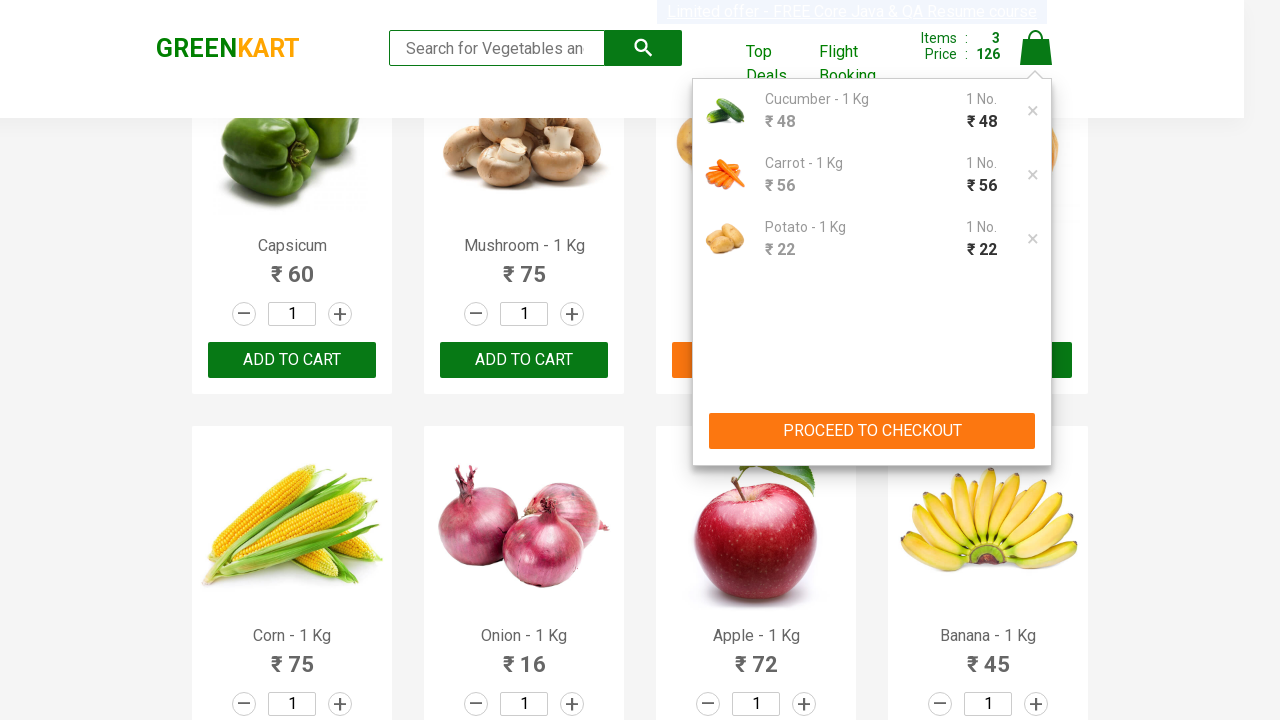

Entered promo code 'rahulshettyacademy' on input[placeholder='Enter promo code']
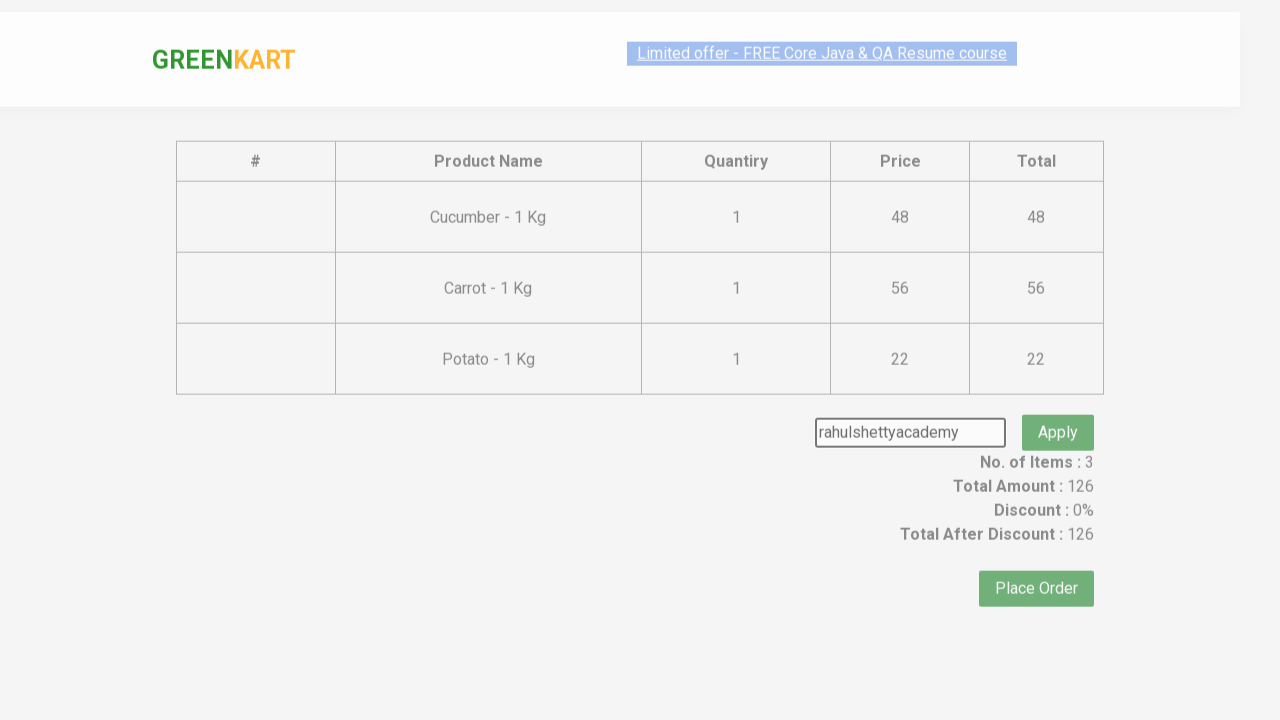

Clicked Apply button to apply promo code at (1058, 406) on .promoBtn
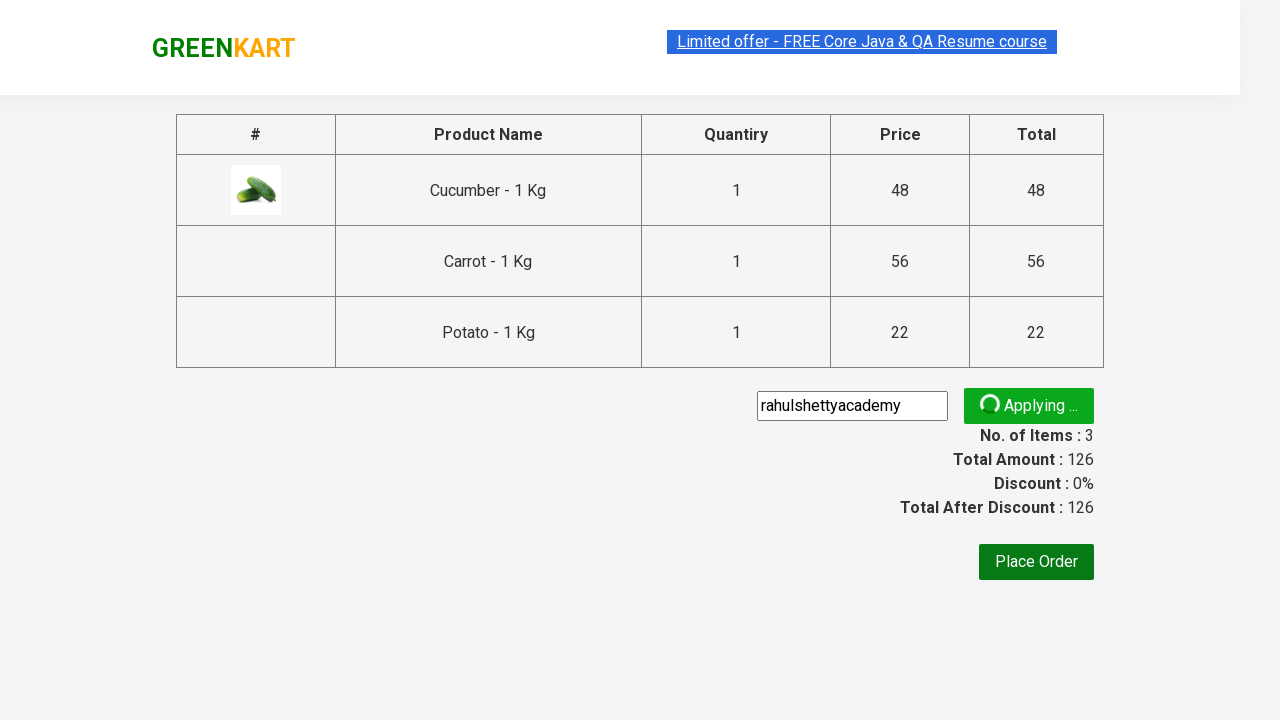

Promo code applied successfully
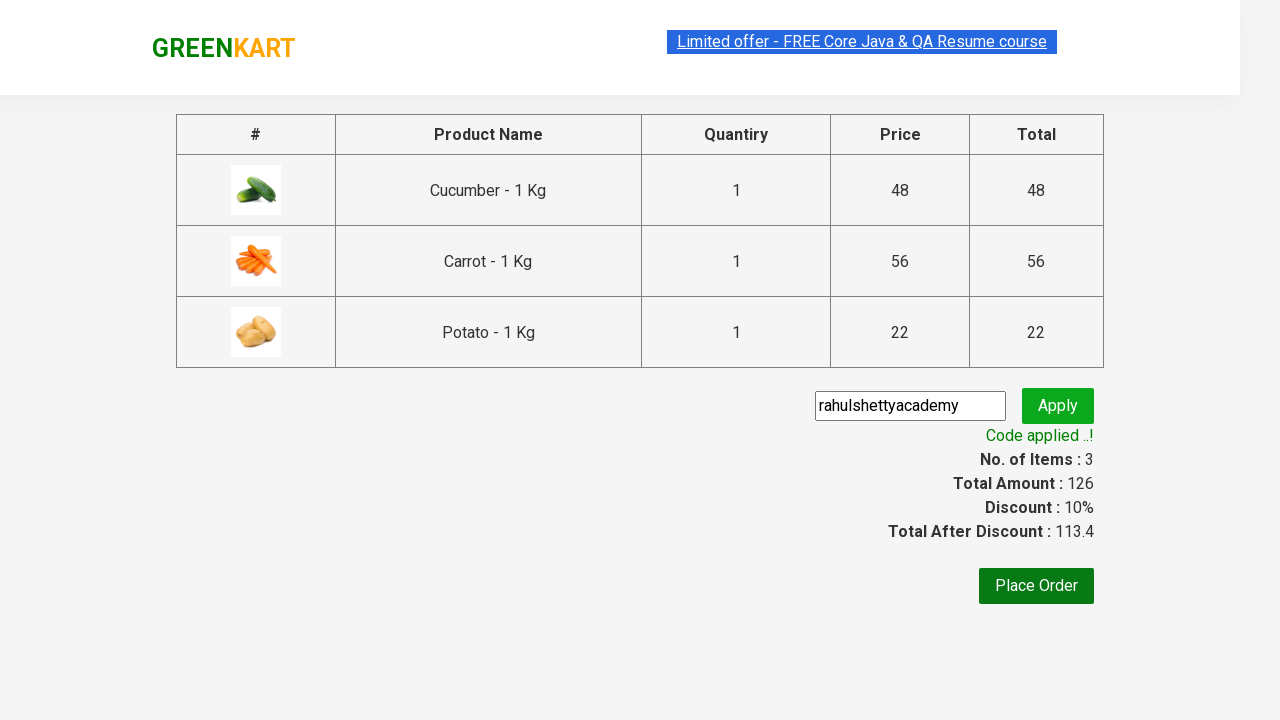

Clicked Place Order button at (1036, 586) on xpath=//button[normalize-space()='Place Order']
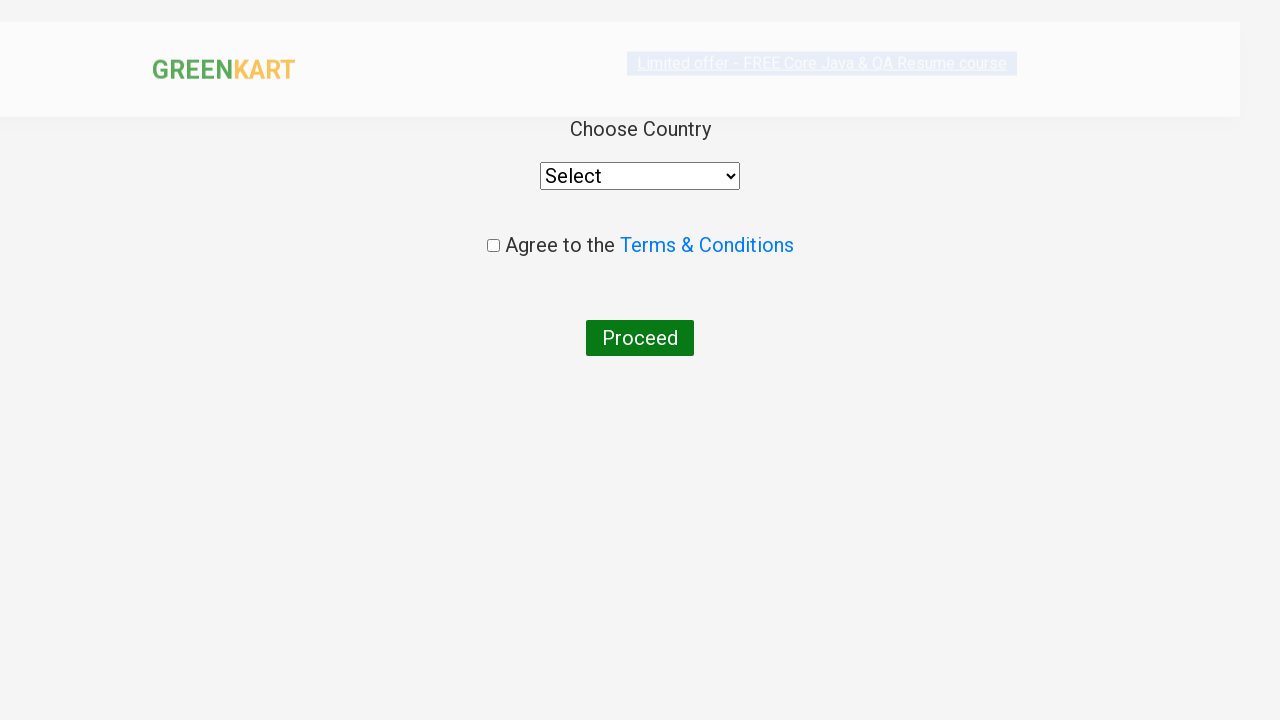

Selected 'India' from country dropdown on div.wrapperTwo div select
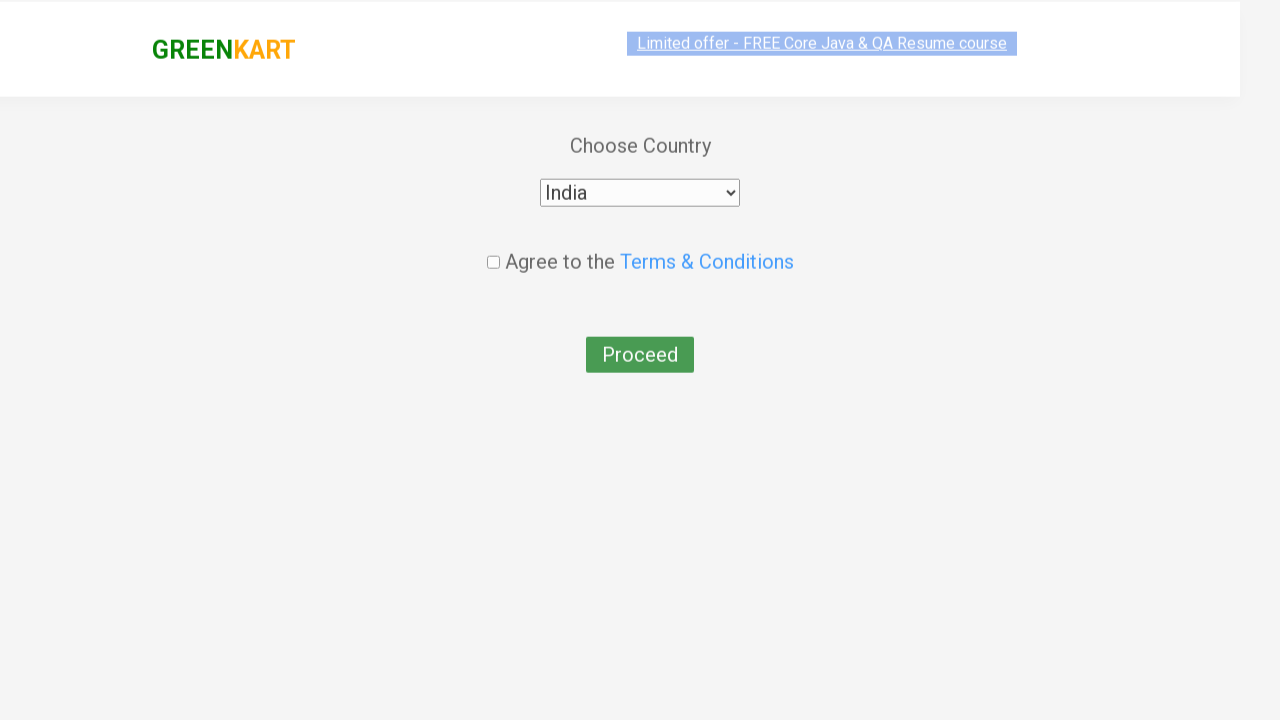

Checked the agreement checkbox at (493, 246) on input[type='checkbox']
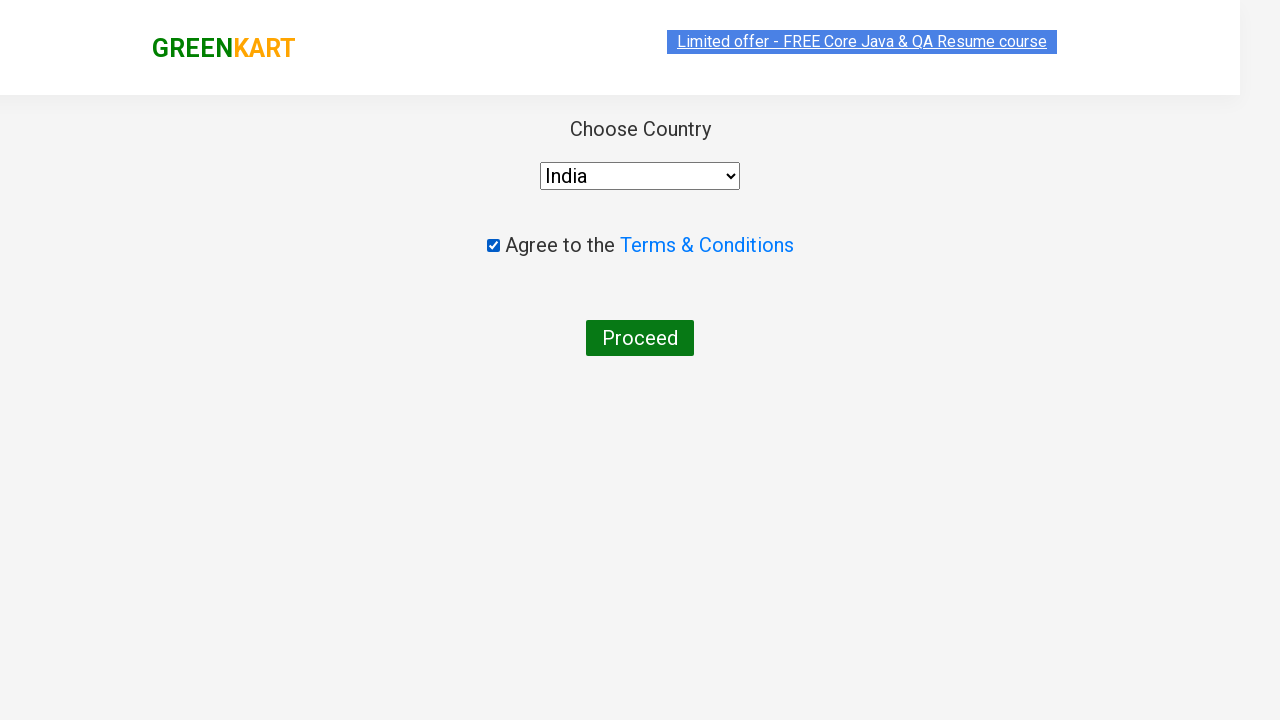

Clicked Proceed button to complete checkout at (640, 338) on xpath=//button[normalize-space()='Proceed']
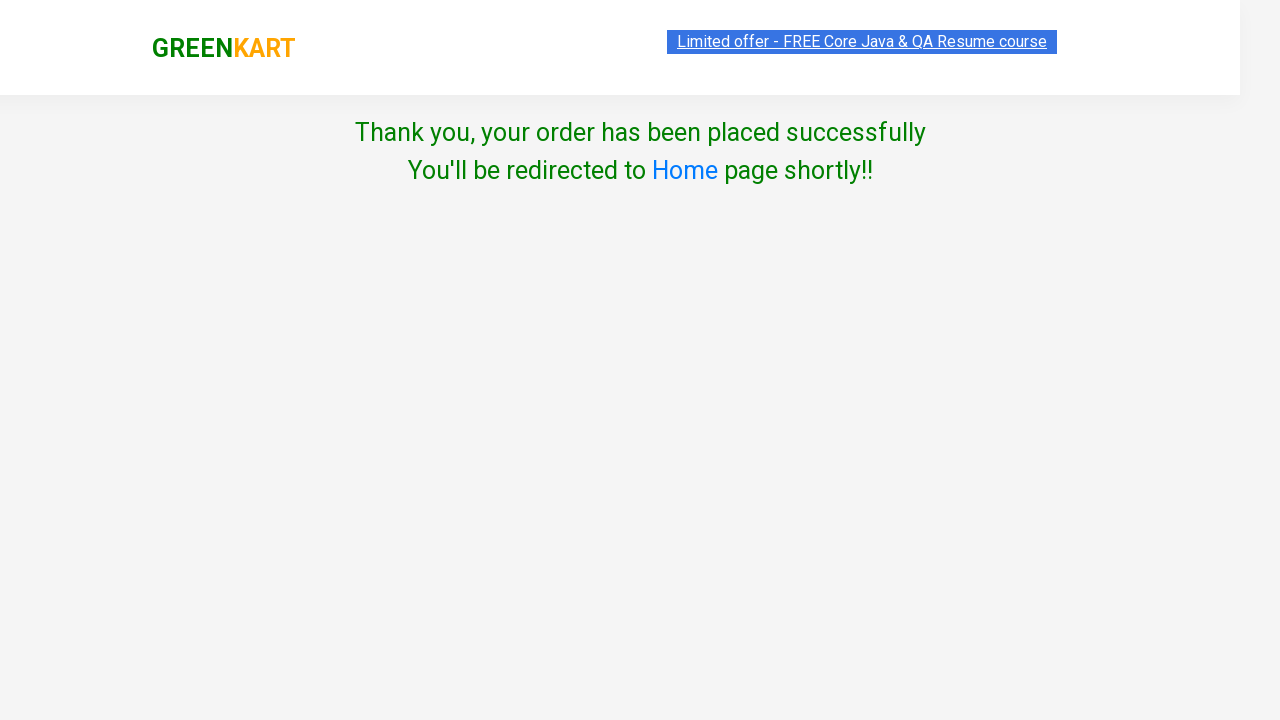

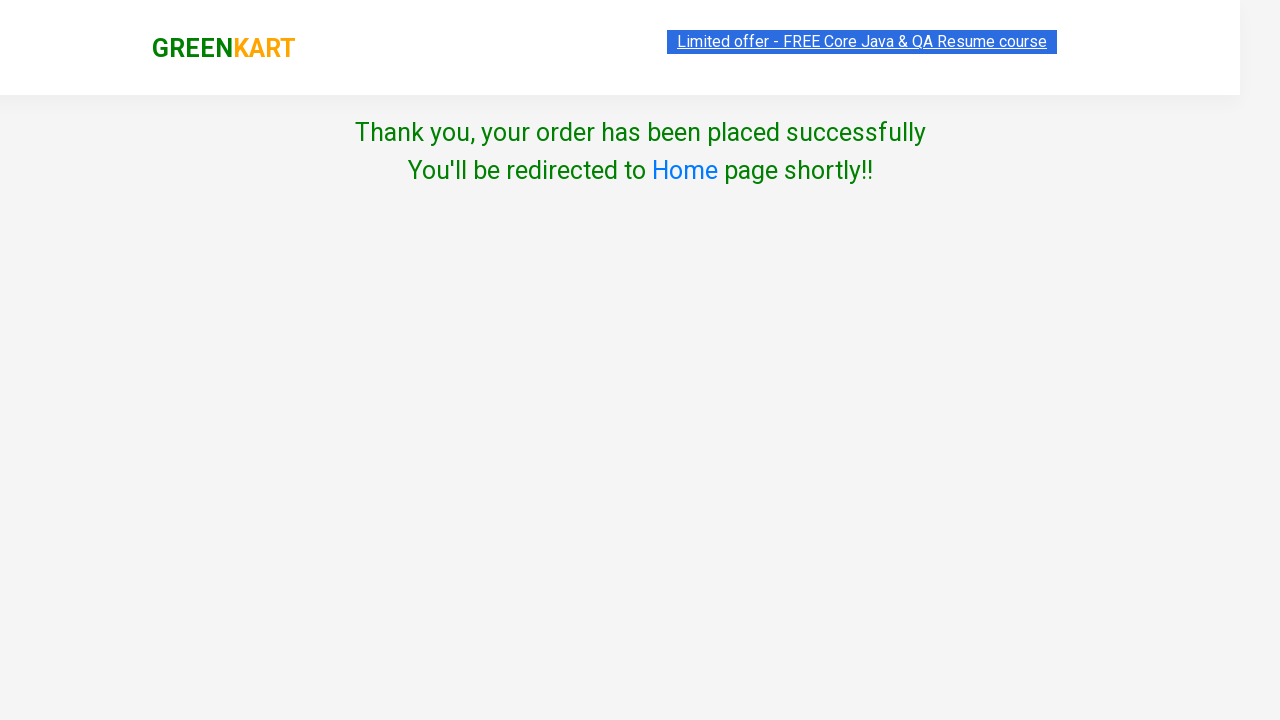